Tests handling a JavaScript confirm dialog by clicking a link that triggers a confirm, waiting for it to appear, and dismissing it

Starting URL: https://www.selenium.dev/documentation/en/webdriver/js_alerts_prompts_and_confirmations/

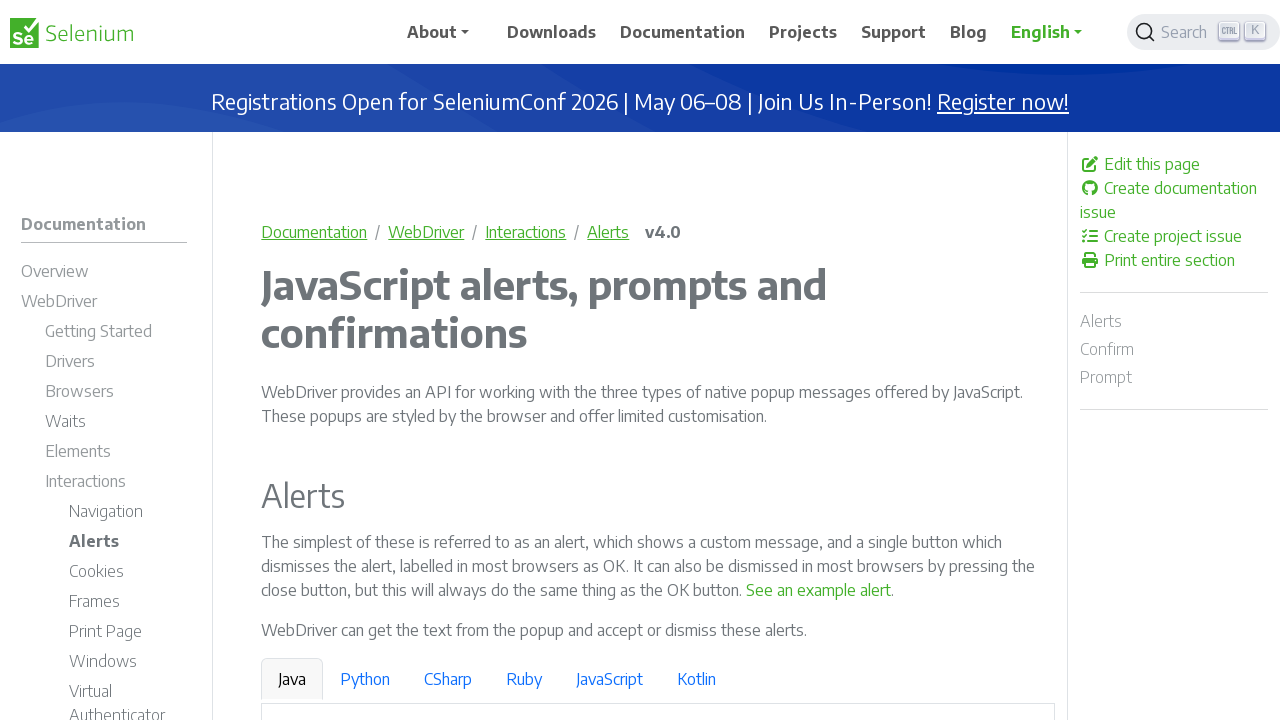

Clicked link to trigger JavaScript confirm dialog at (964, 361) on a:has-text('See a sample confirm')
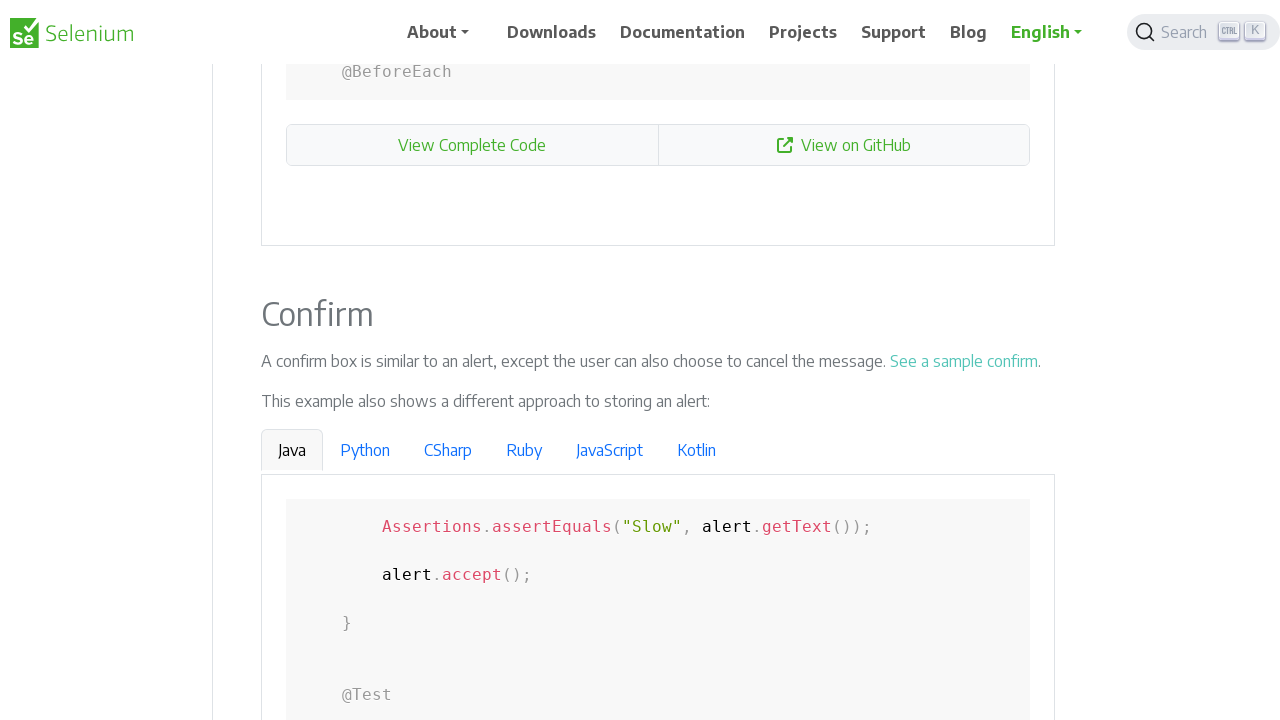

Set up dialog handler to dismiss confirm dialog
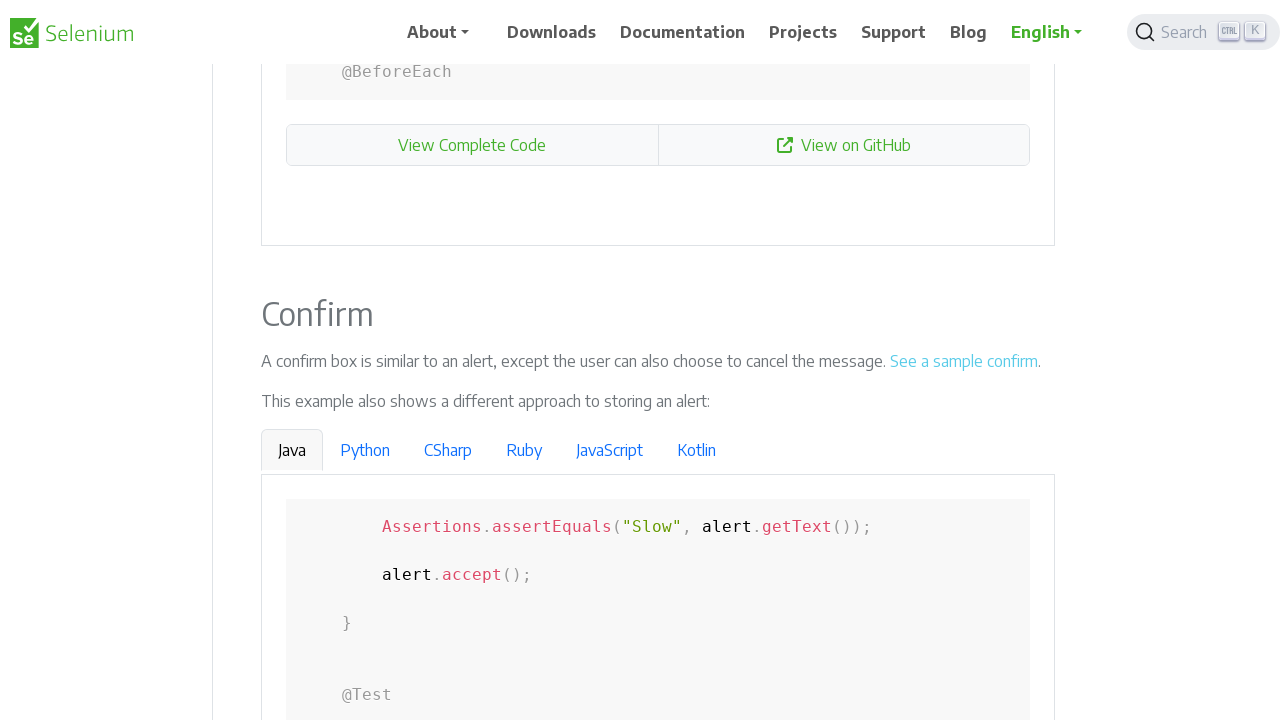

Waited for dialog interaction to complete
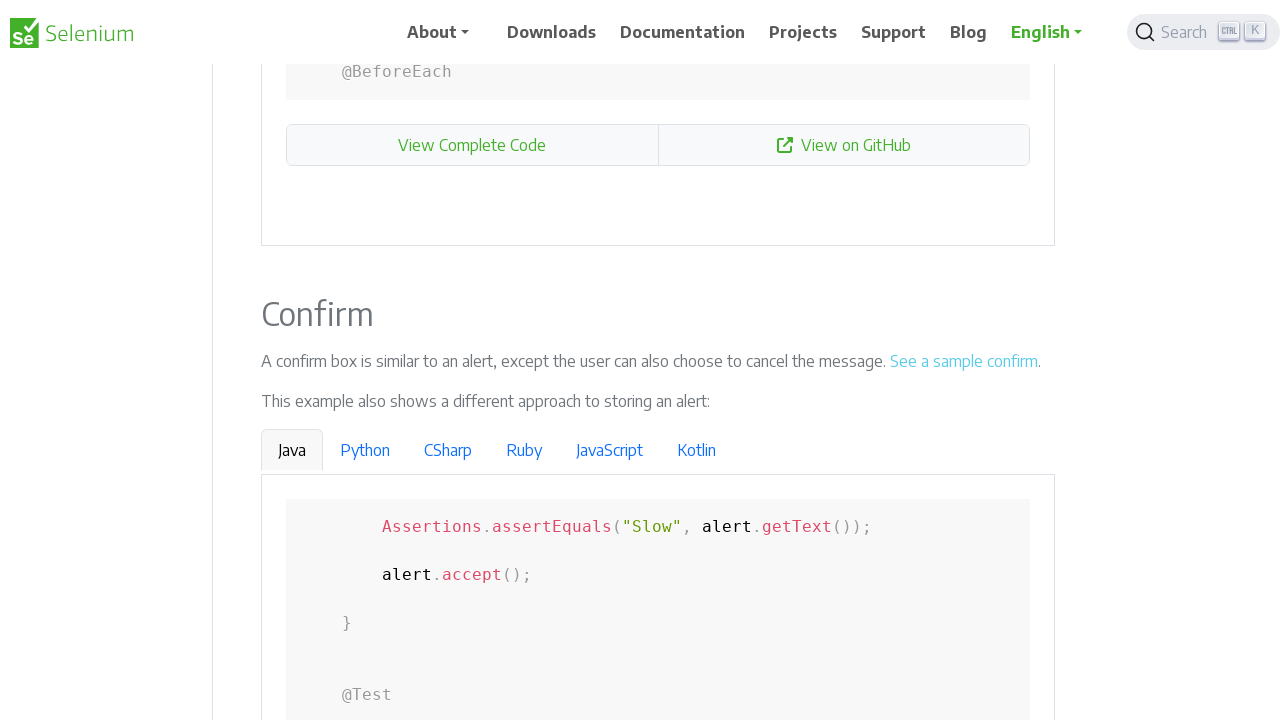

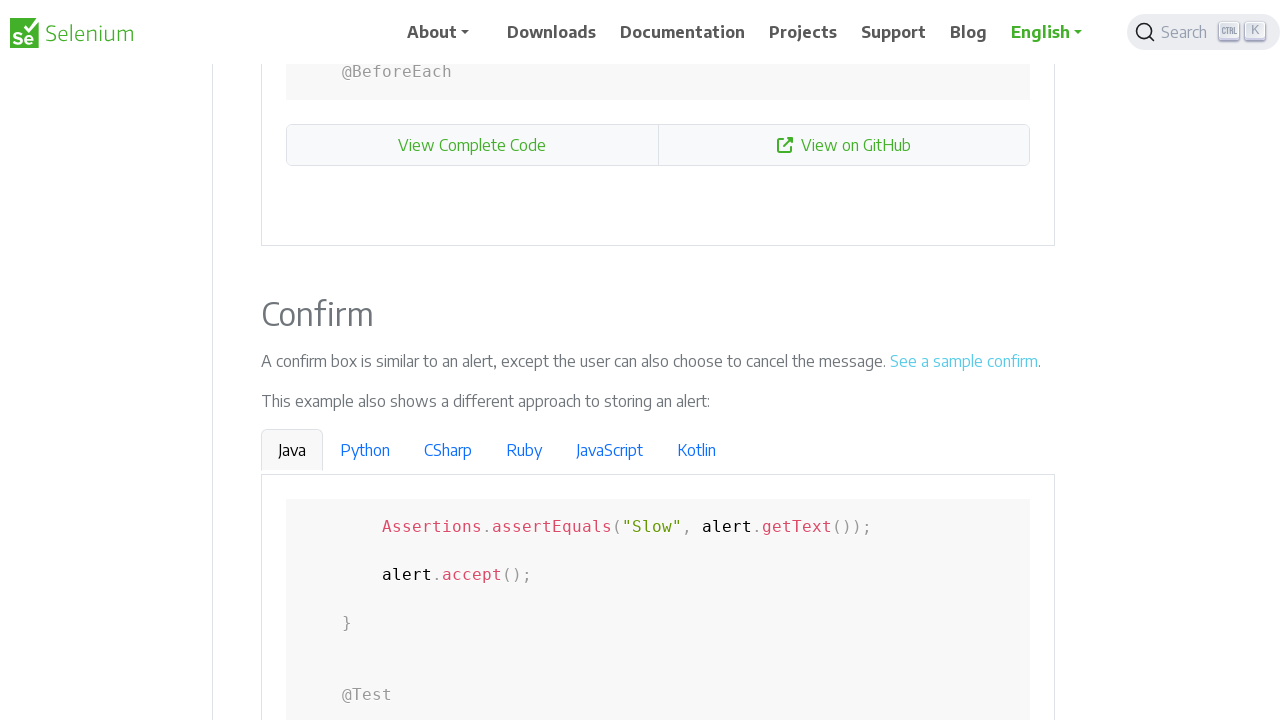